Tests sorting the Due column in ascending order by clicking the column header and verifying the values are sorted correctly

Starting URL: http://the-internet.herokuapp.com/tables

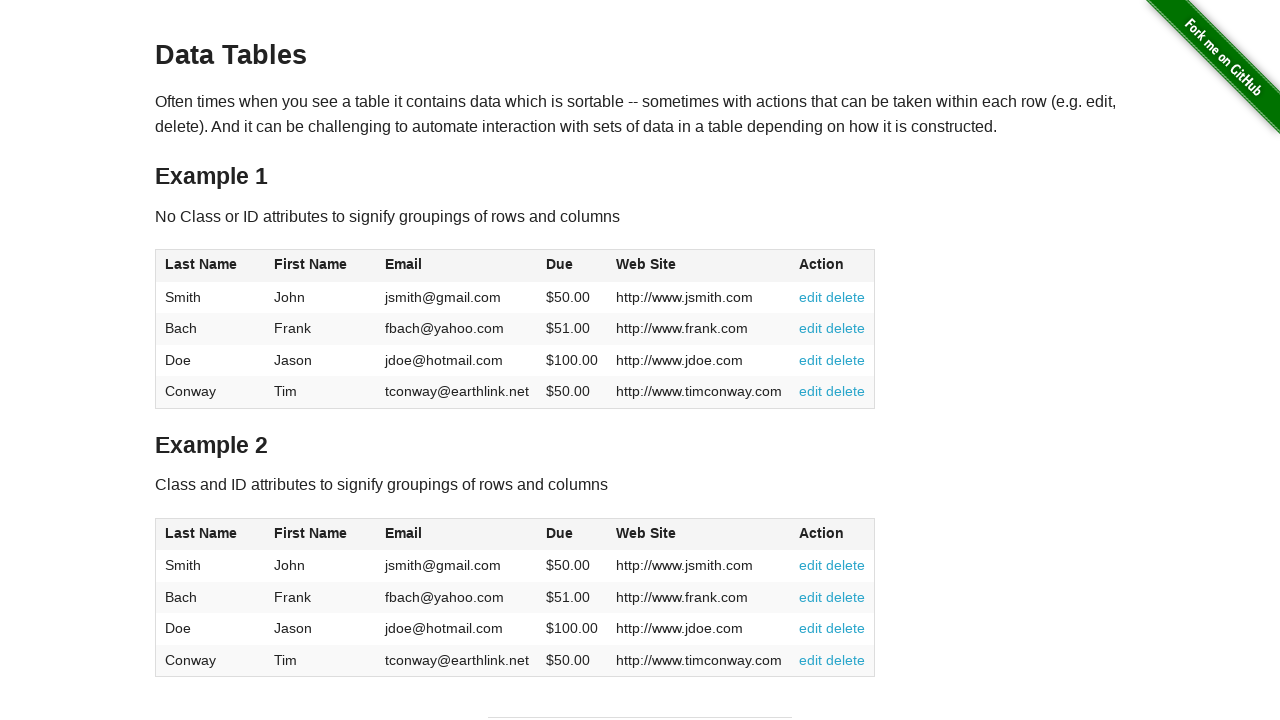

Clicked Due column header to sort in ascending order at (572, 266) on #table1 thead tr th:nth-of-type(4)
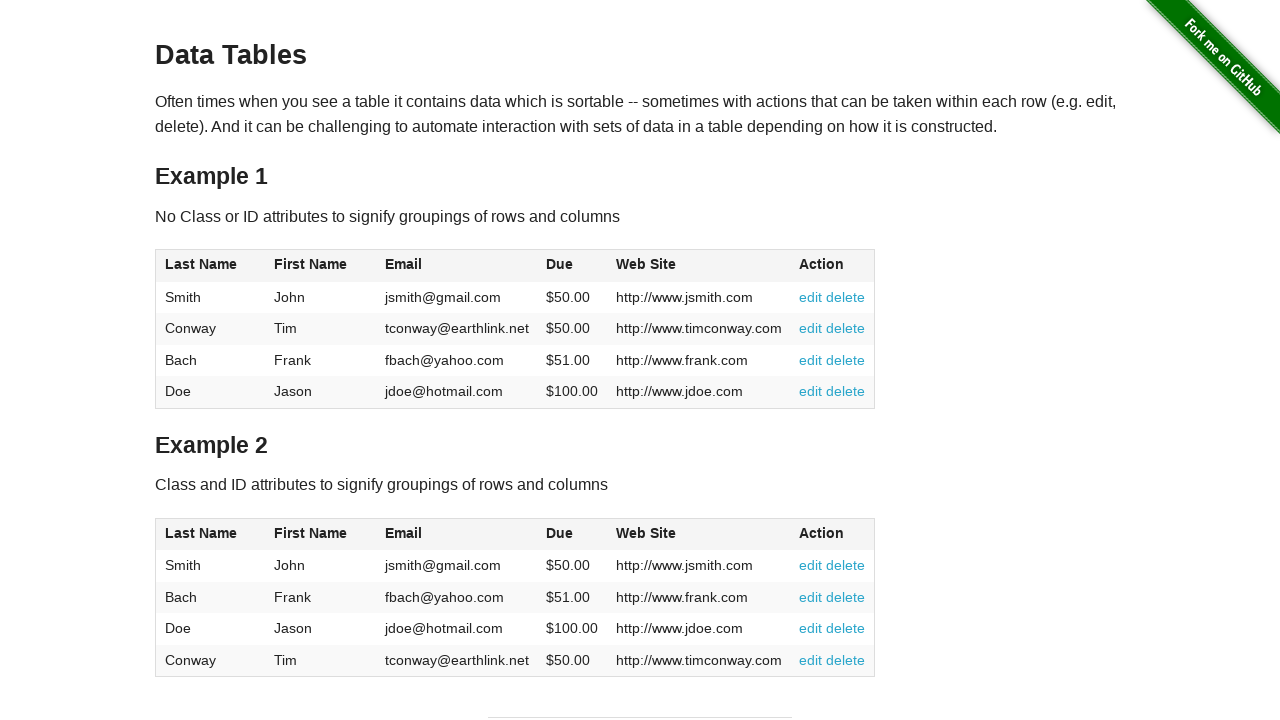

Waited for Due column values to load in table
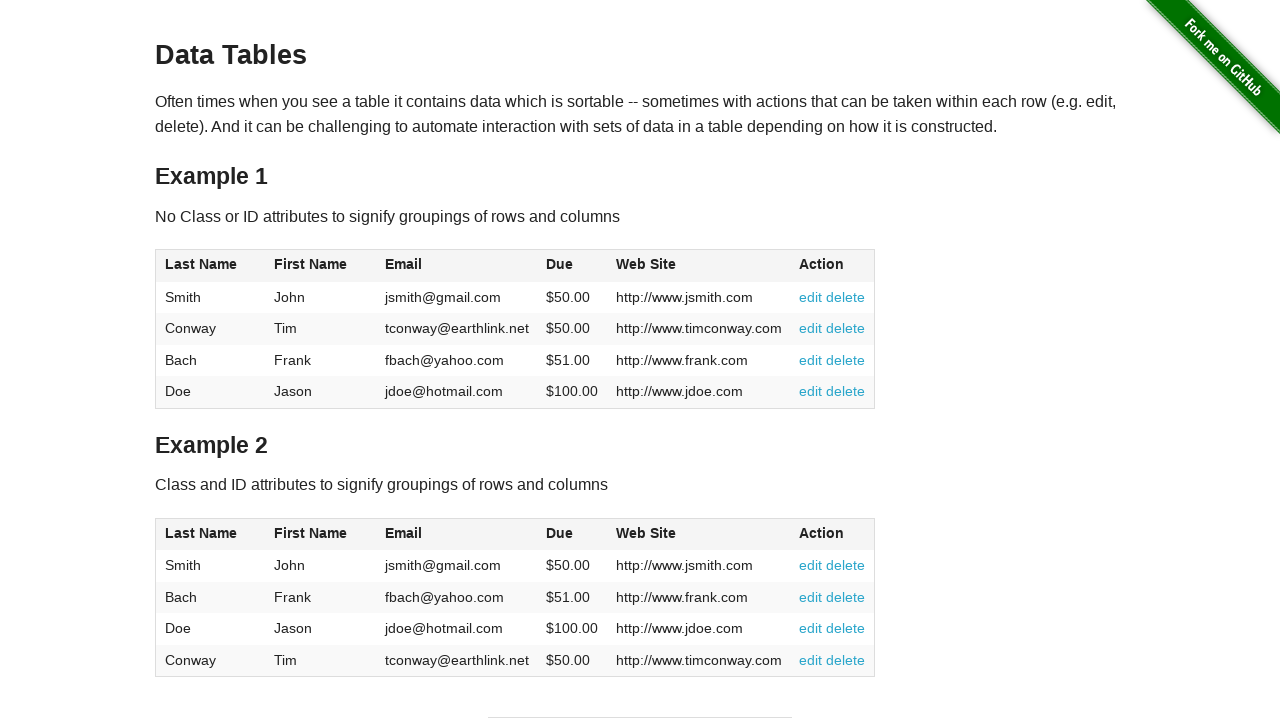

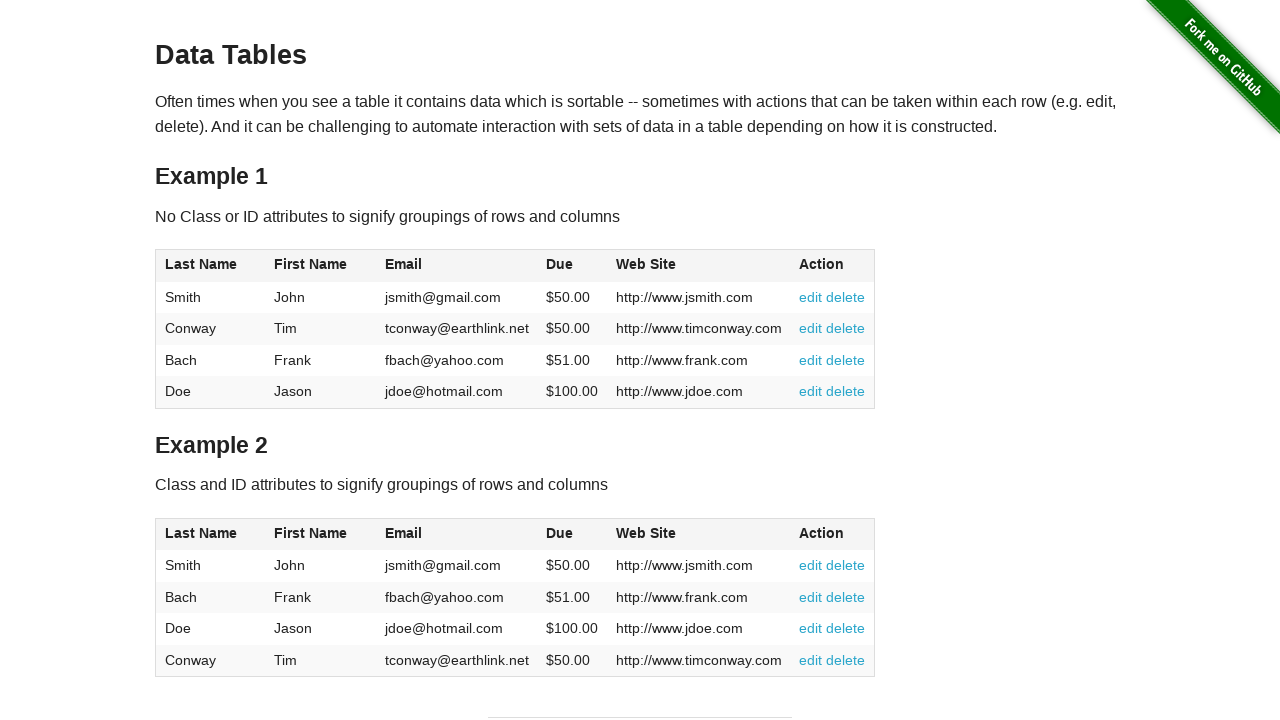